Tests opening the appointment modal and filling in a time value in the hour input field.

Starting URL: https://test-a-pet.vercel.app/

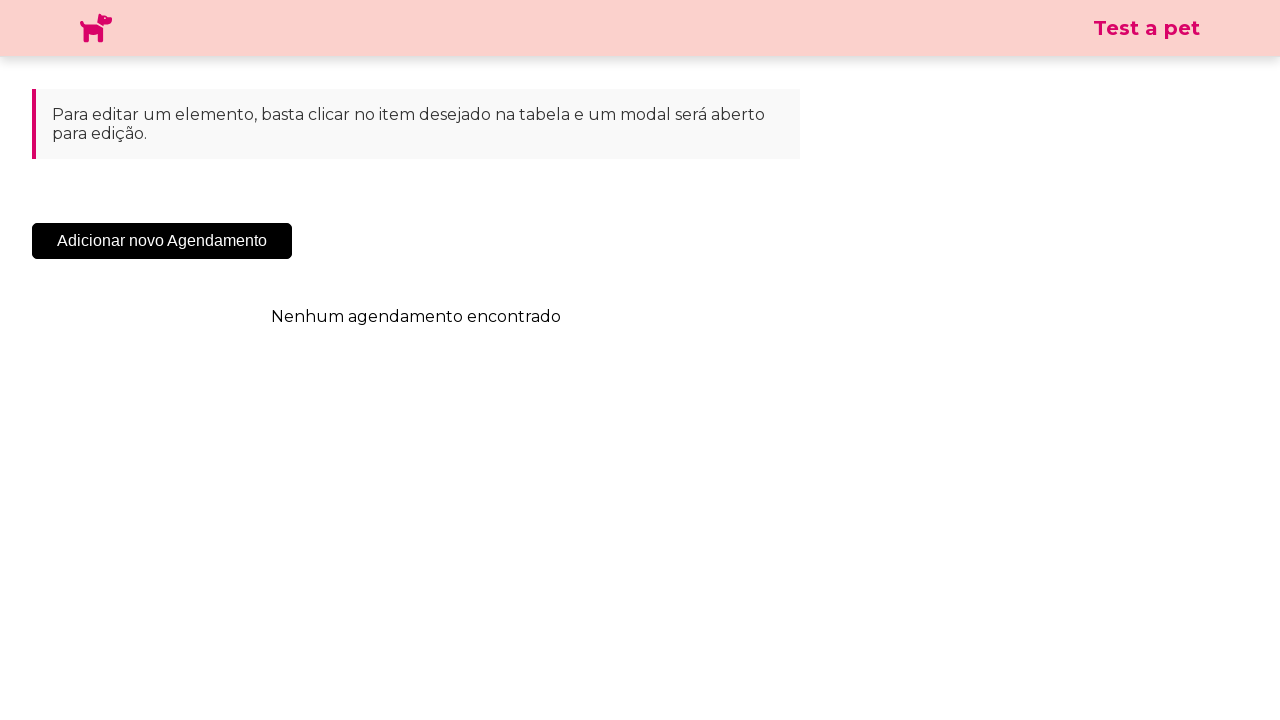

Clicked the add button to open appointment modal at (162, 241) on .sc-cHqXqK.kZzwzX
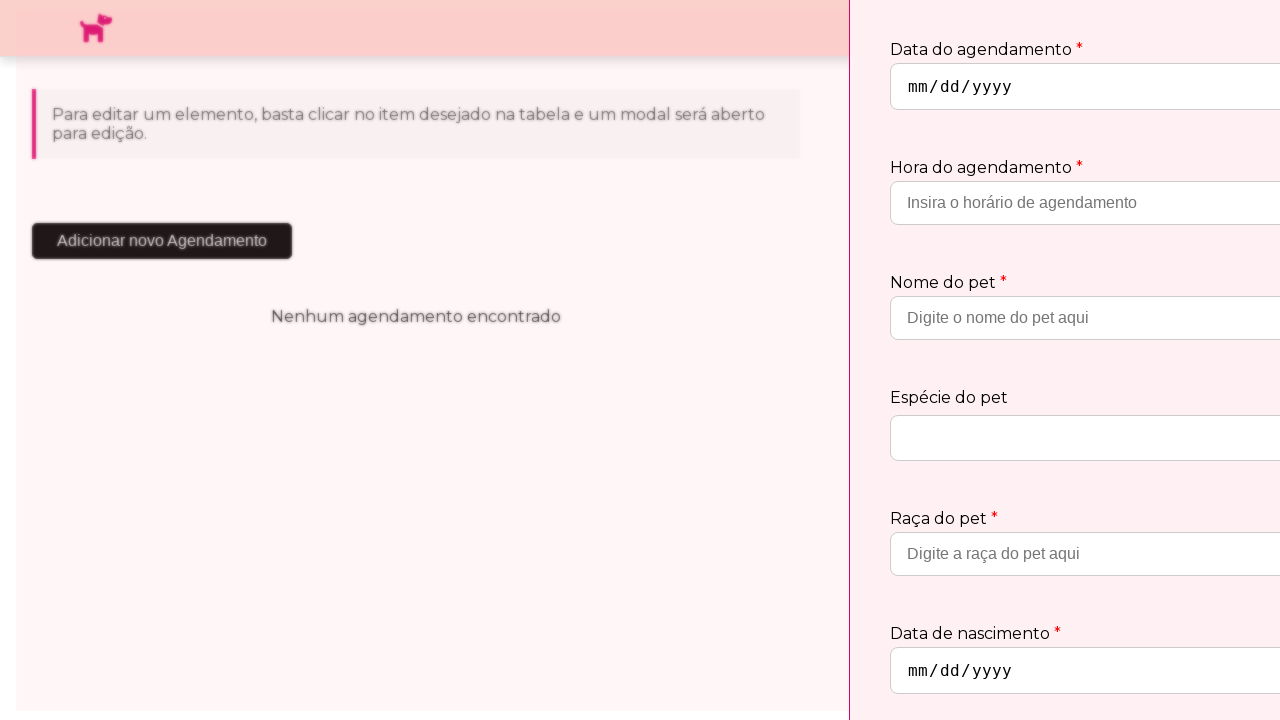

Appointment modal appeared and became visible
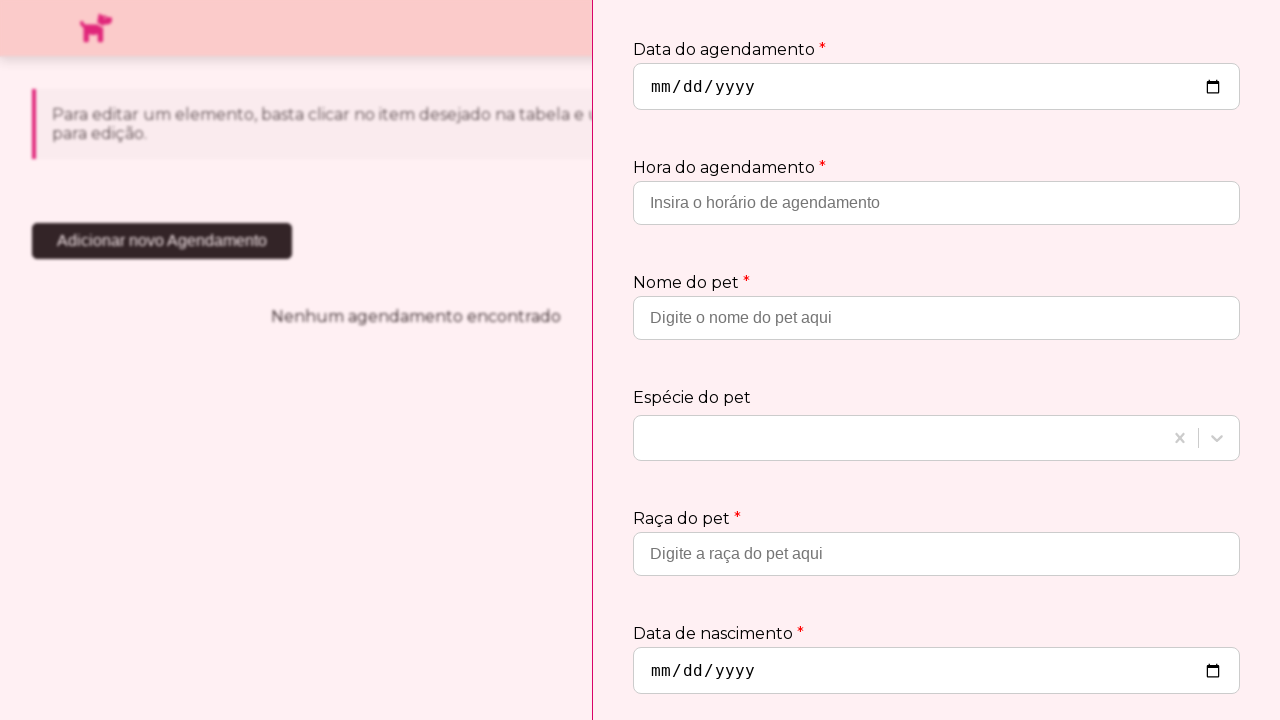

Filled hour input field with time value '10:30' on input[type='hour']
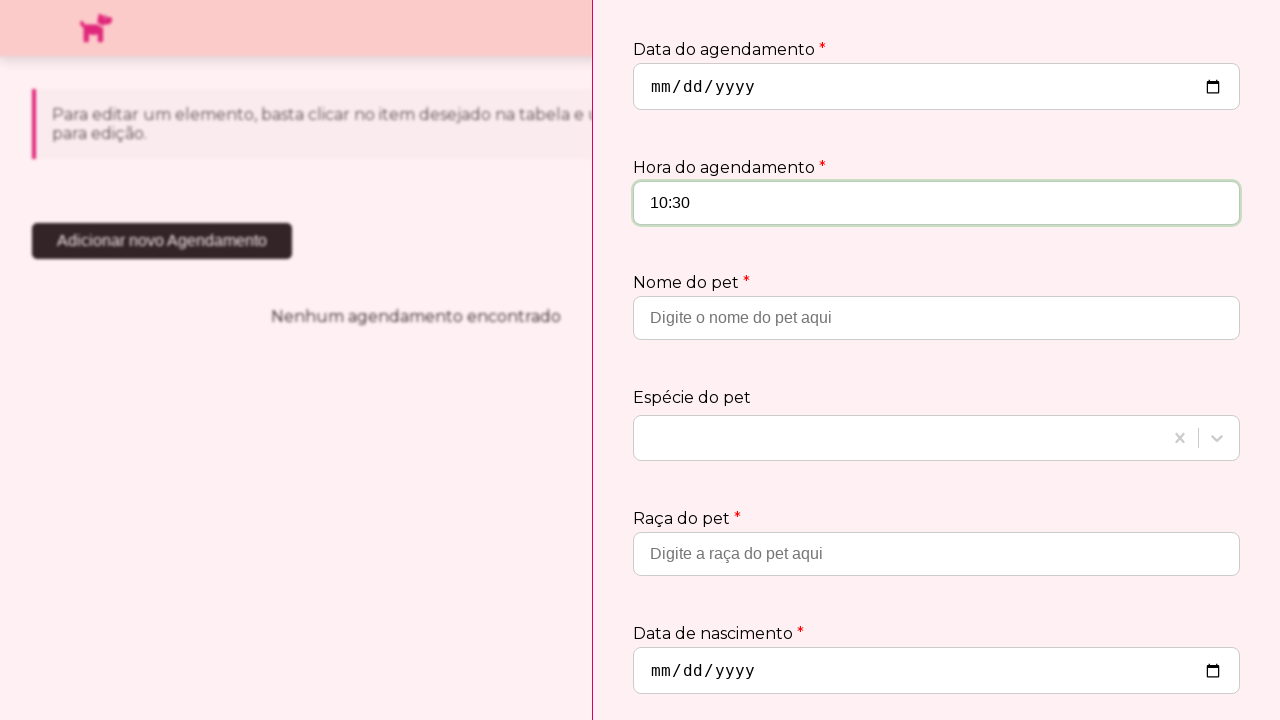

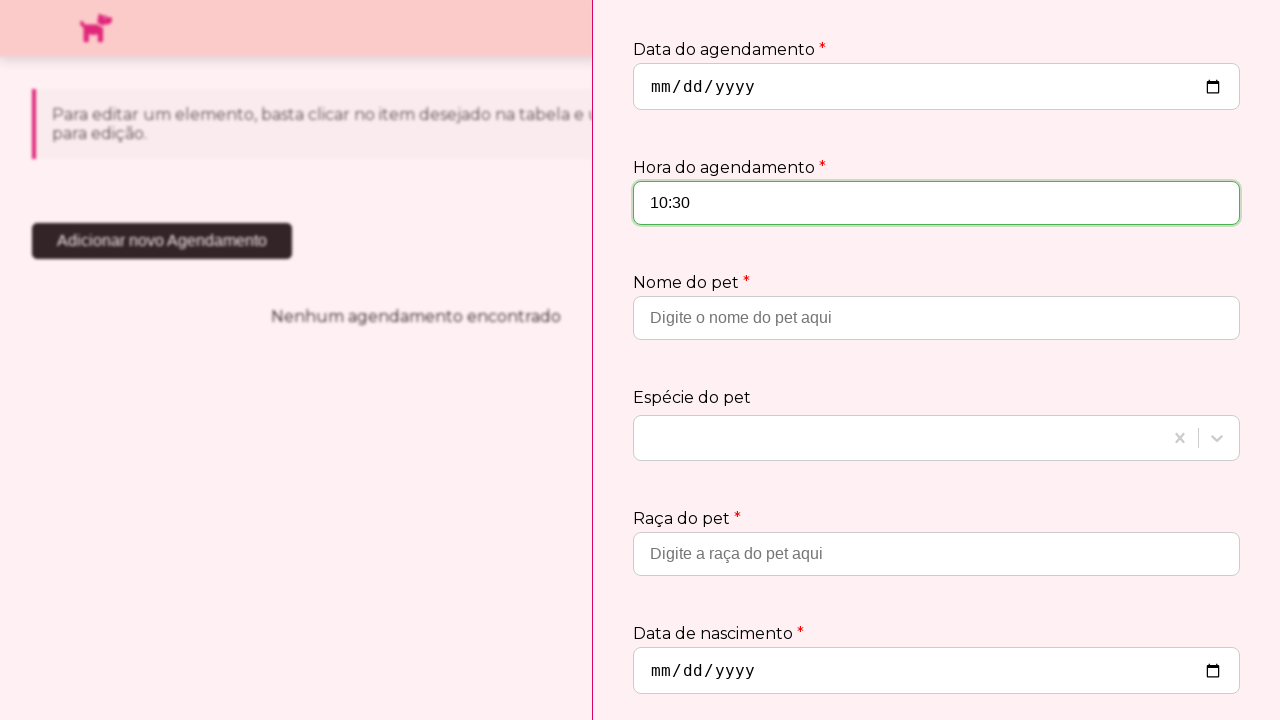